Tests the feedback form by entering name and age, submitting, and verifying the confirmation page

Starting URL: https://acctabootcamp.github.io/site/tasks/provide_feedback

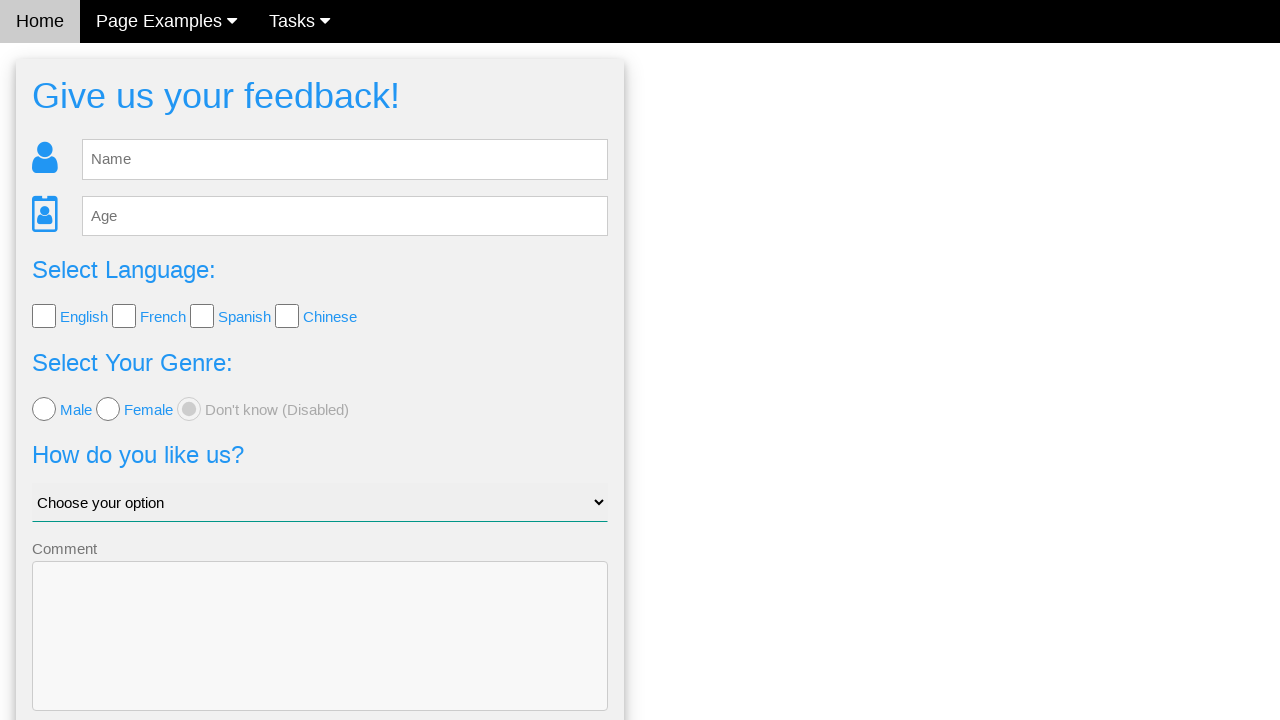

Cleared name field in feedback form on #fb_name
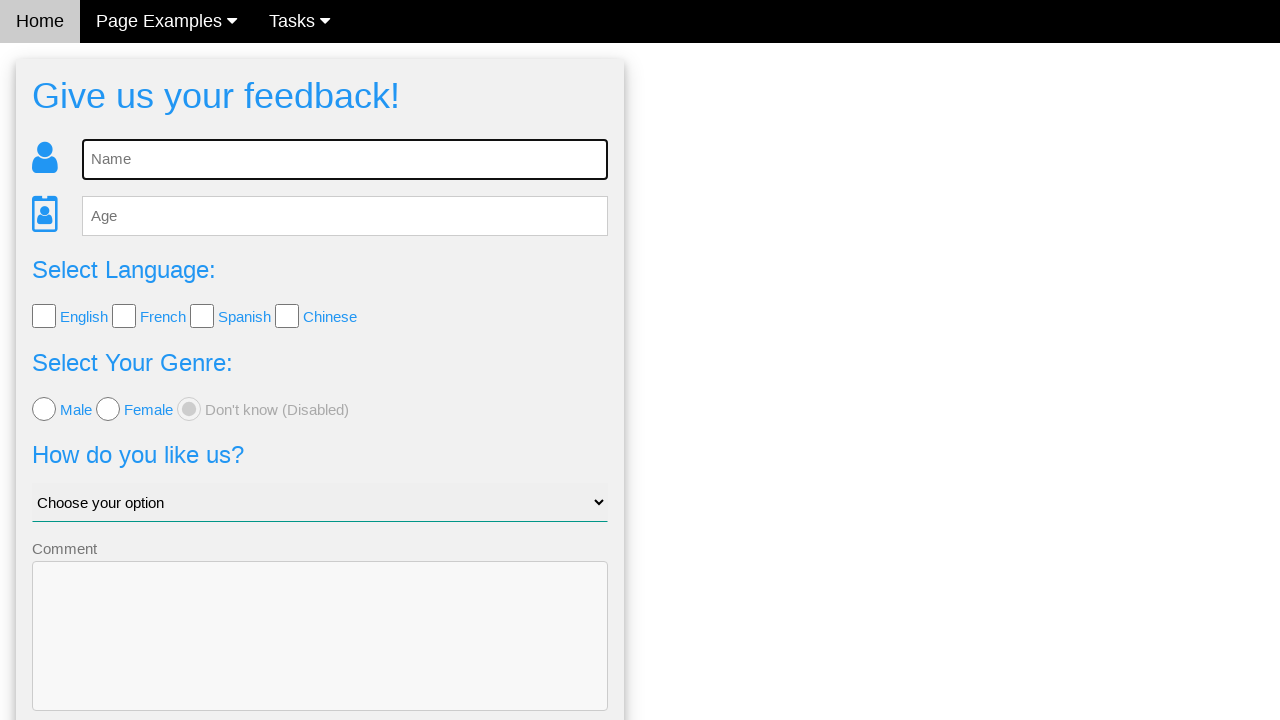

Entered 'Sarah Johnson' in name field on #fb_name
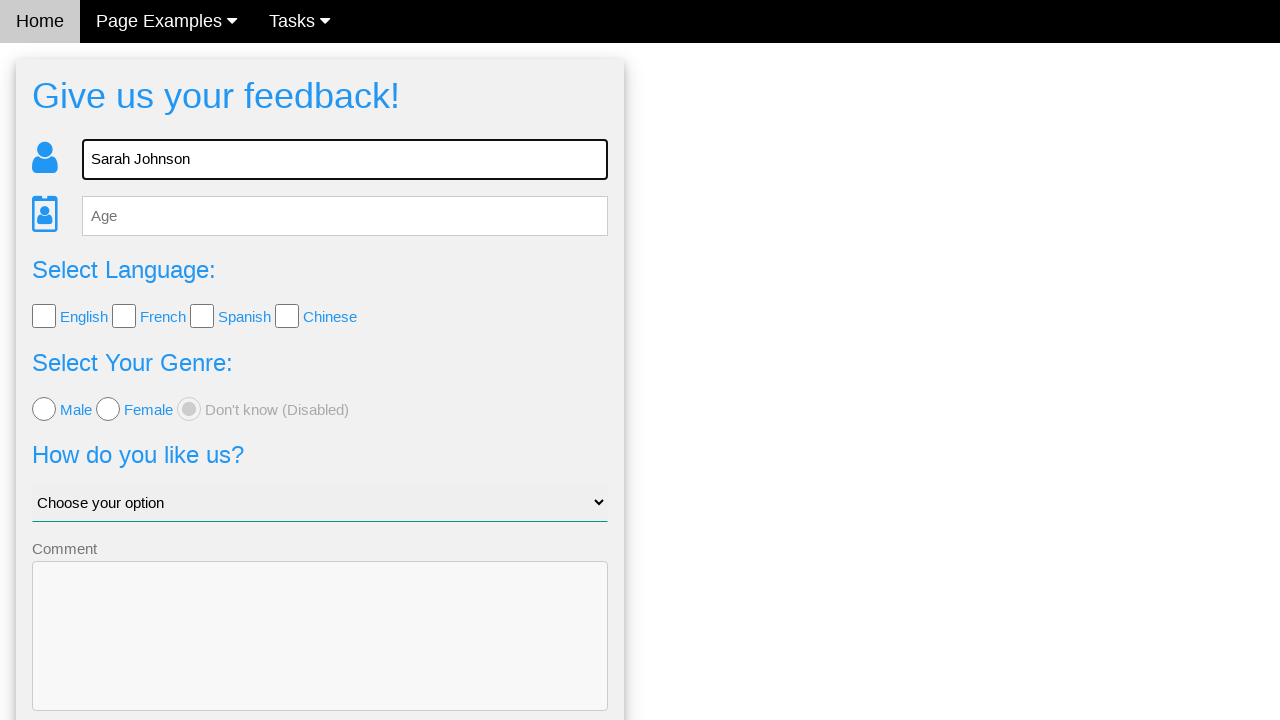

Cleared age field in feedback form on #fb_age
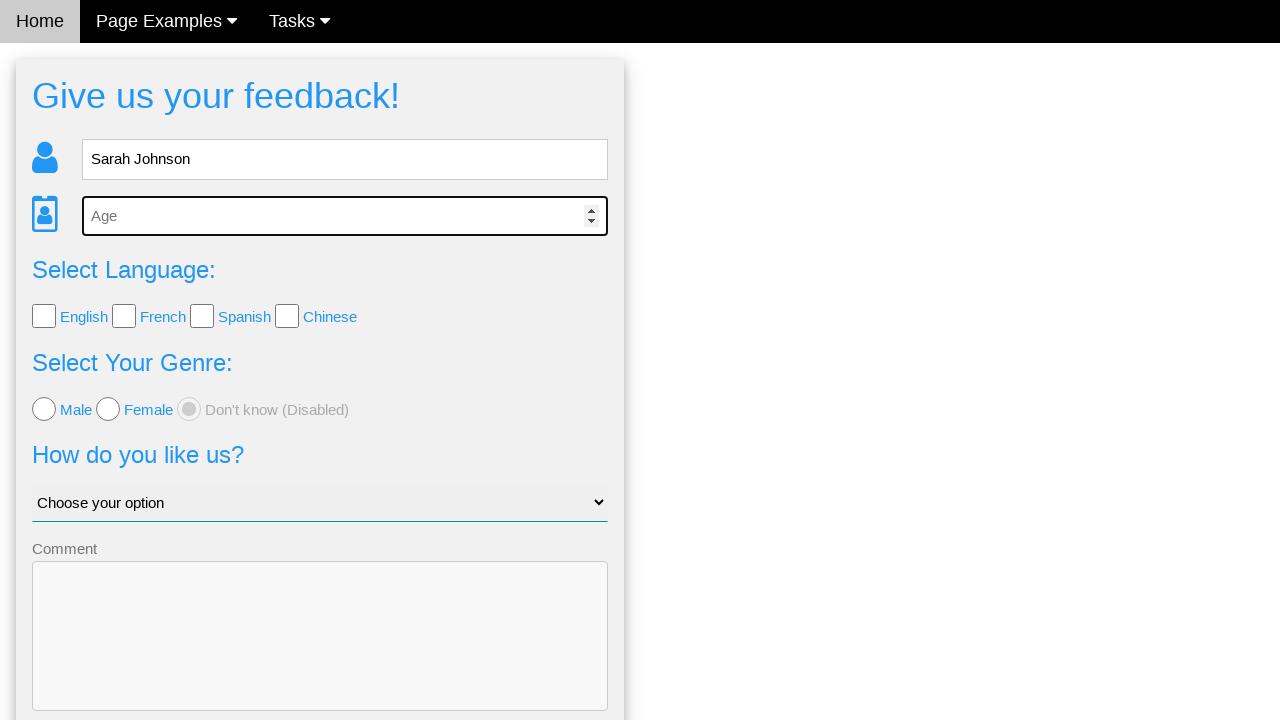

Entered '30' in age field on #fb_age
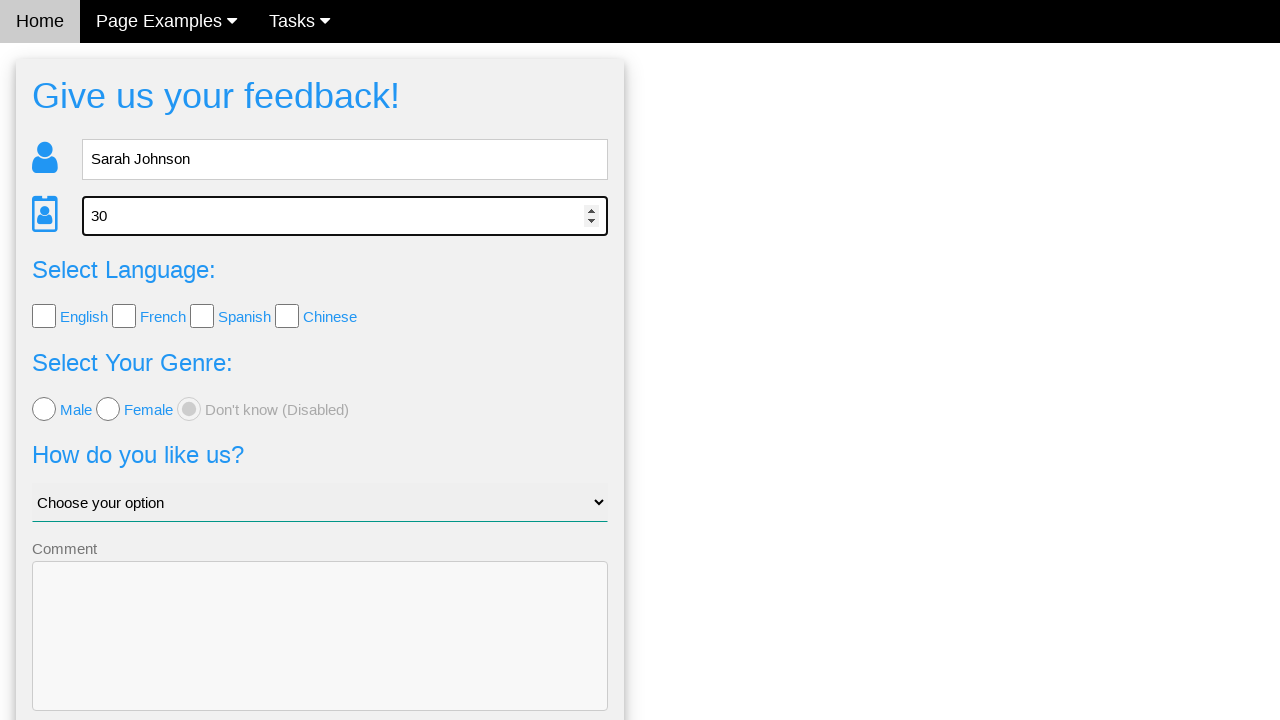

Clicked Send button to submit feedback form at (320, 656) on .w3-btn-block
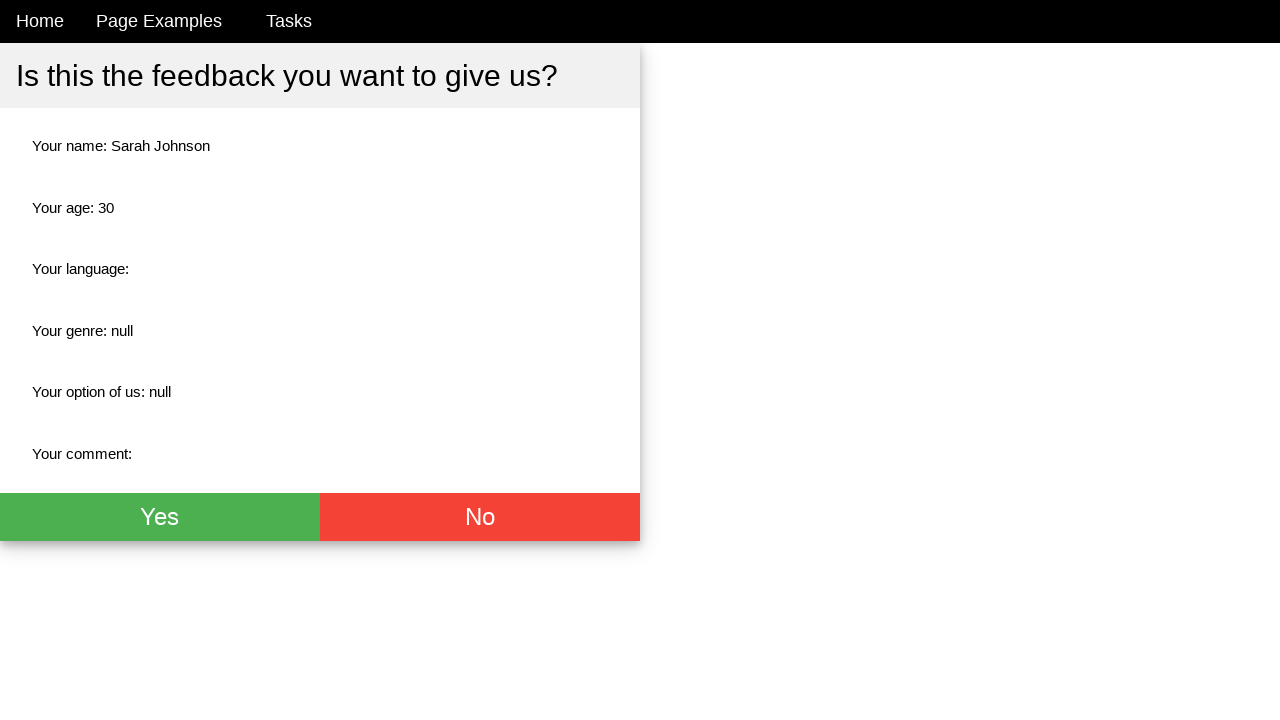

Confirmation page loaded with name element visible
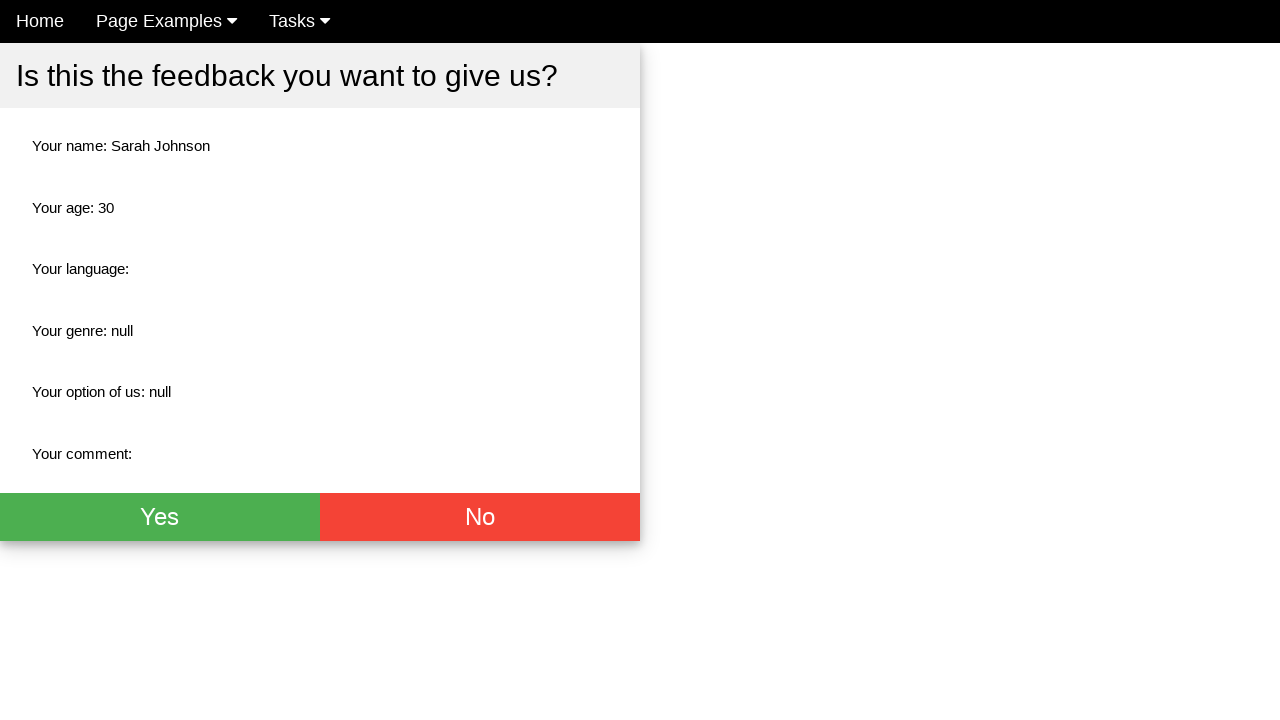

Verified name 'Sarah Johnson' is displayed on confirmation page
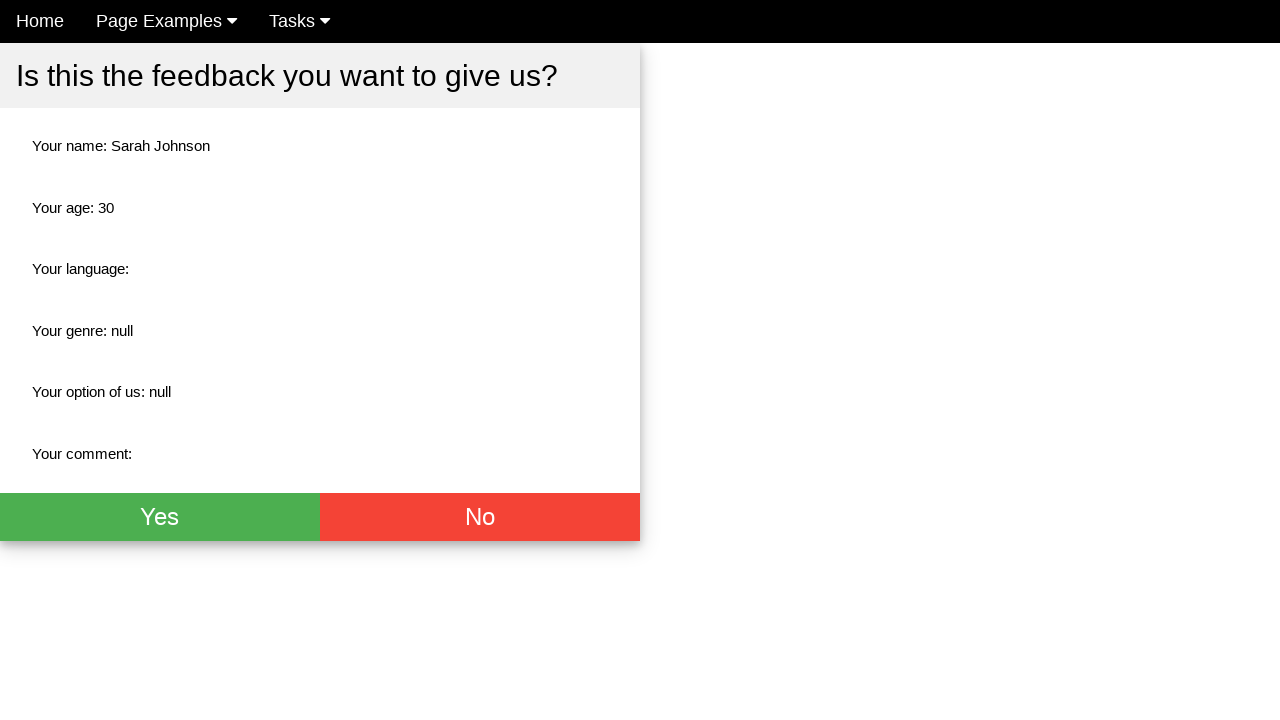

Verified age '30' is displayed on confirmation page
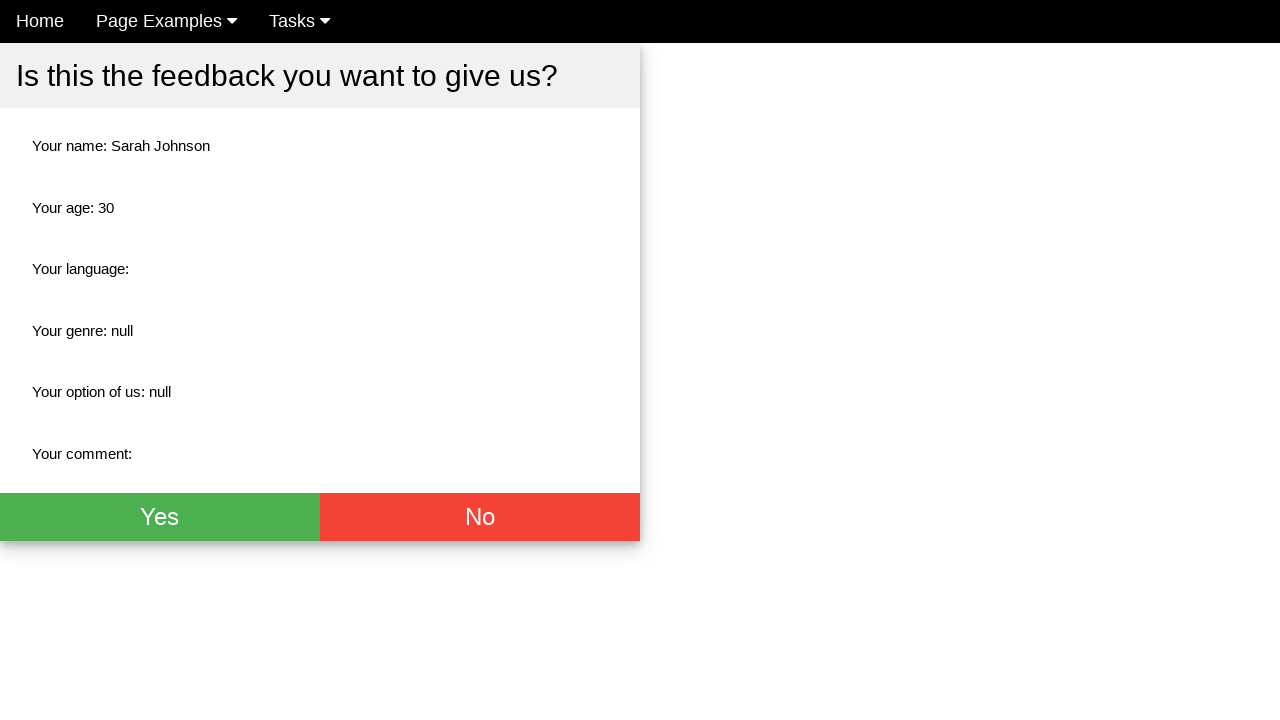

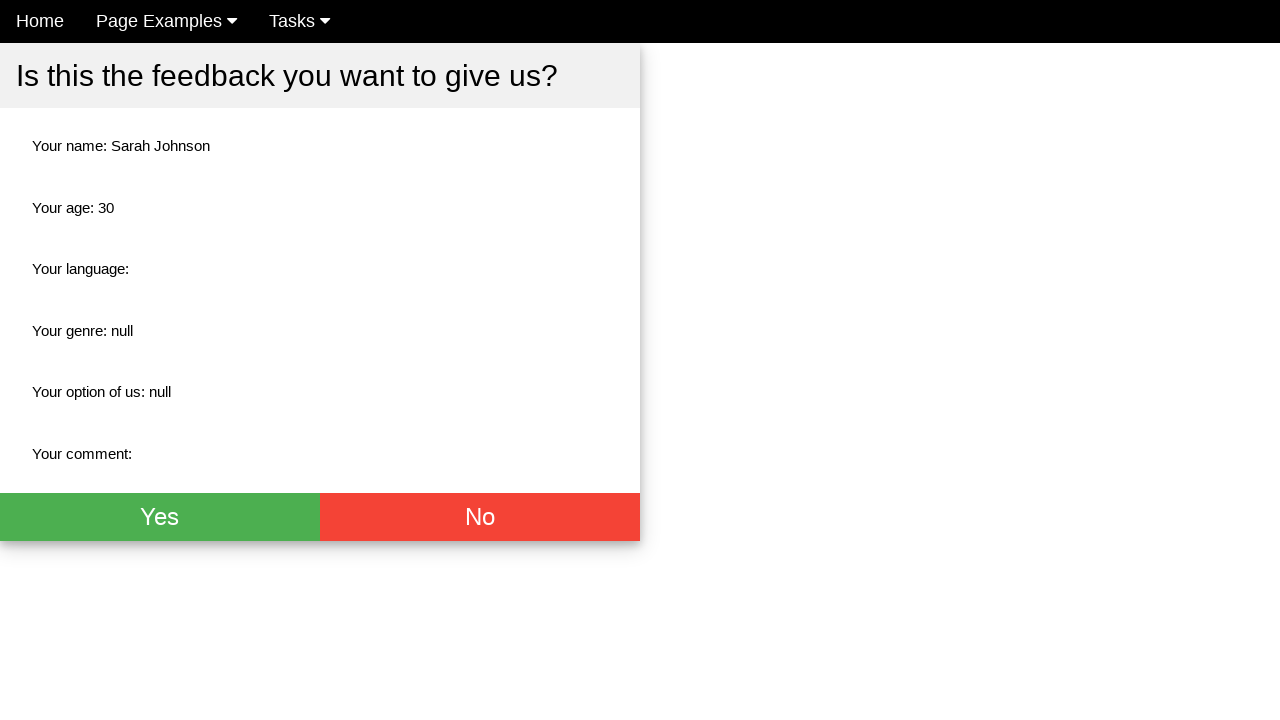